Tests browser window handling by opening a new tab, switching to it to verify content, and switching back to the parent window

Starting URL: https://demoqa.com/browser-windows

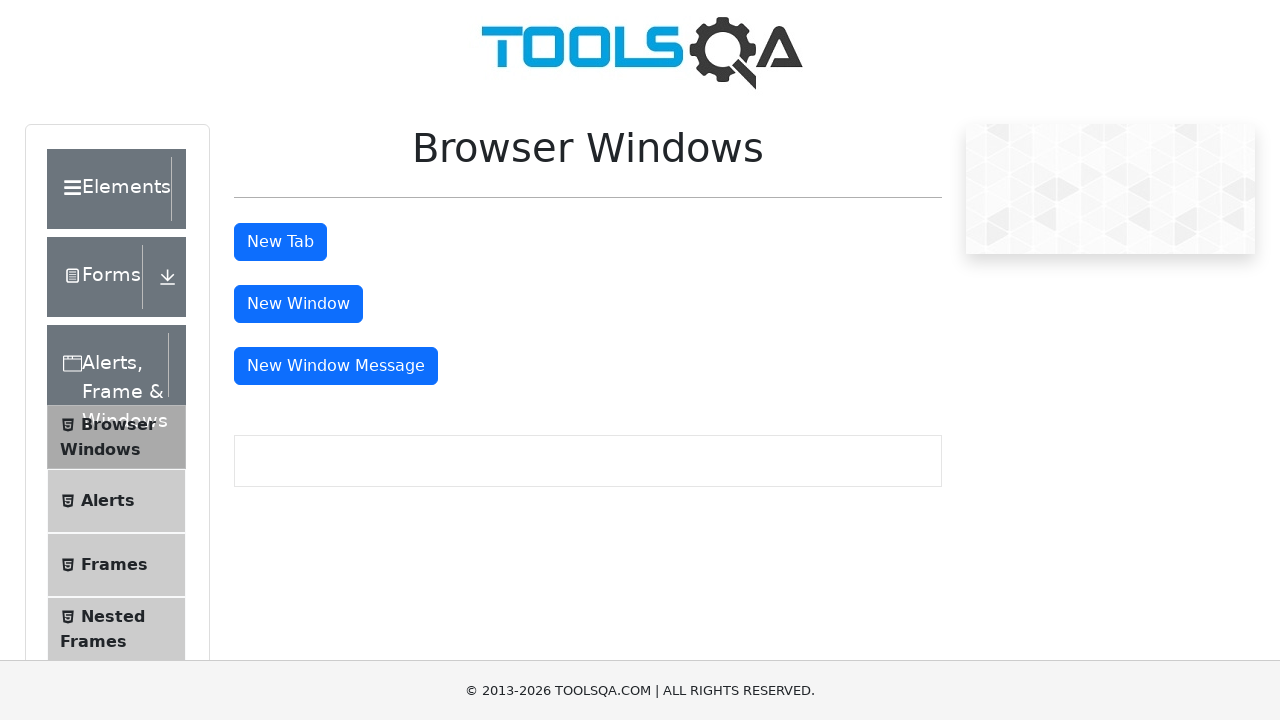

Clicked button to open new tab at (280, 242) on #tabButton
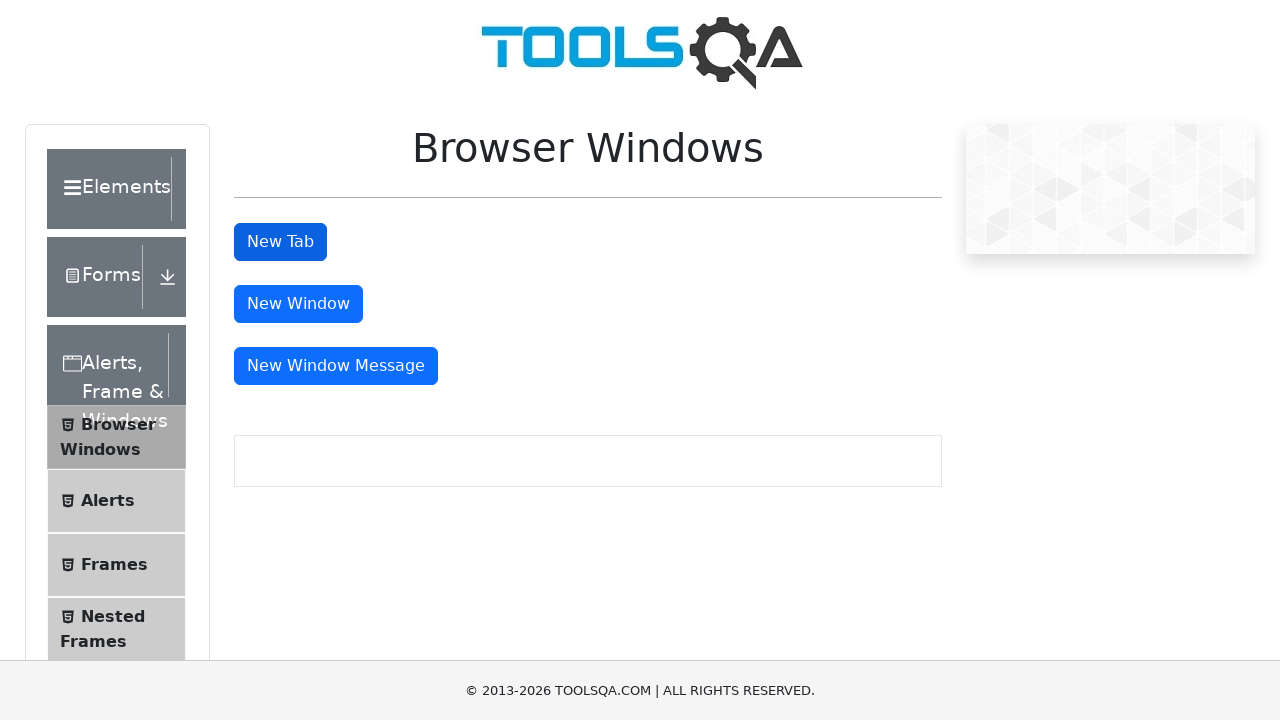

Retrieved all pages/tabs from context
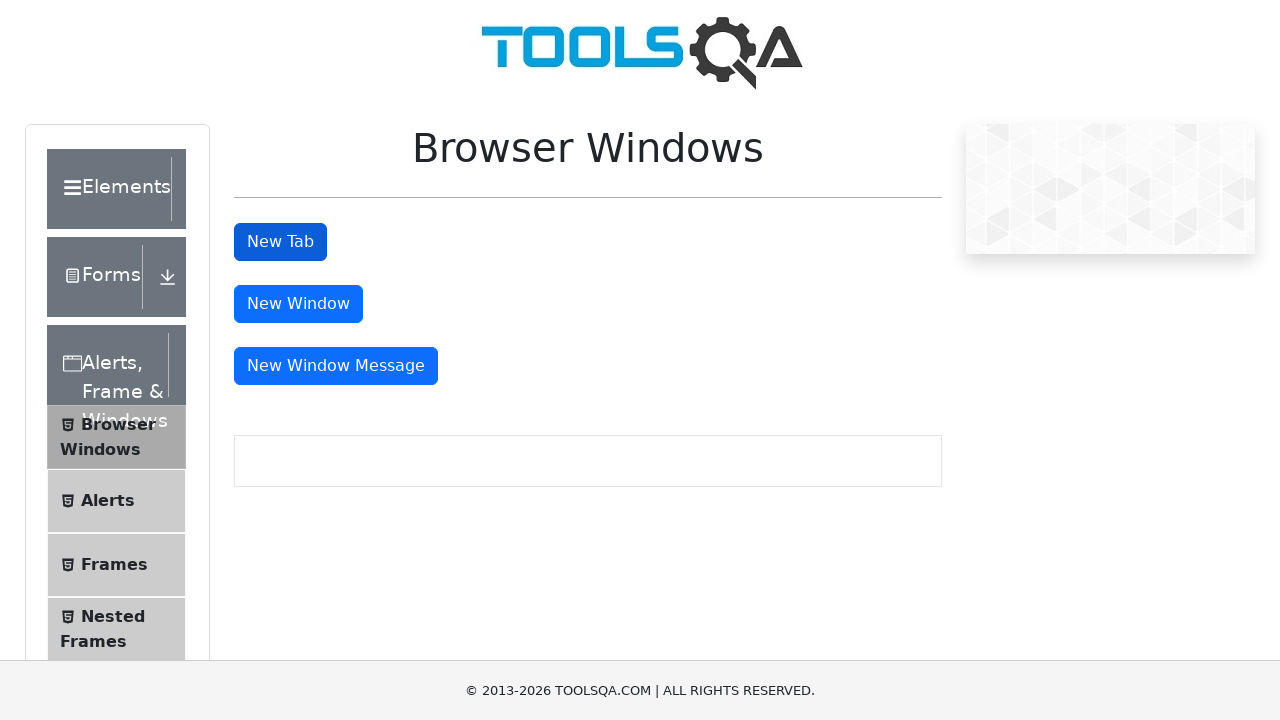

Switched to new tab (last in pages list)
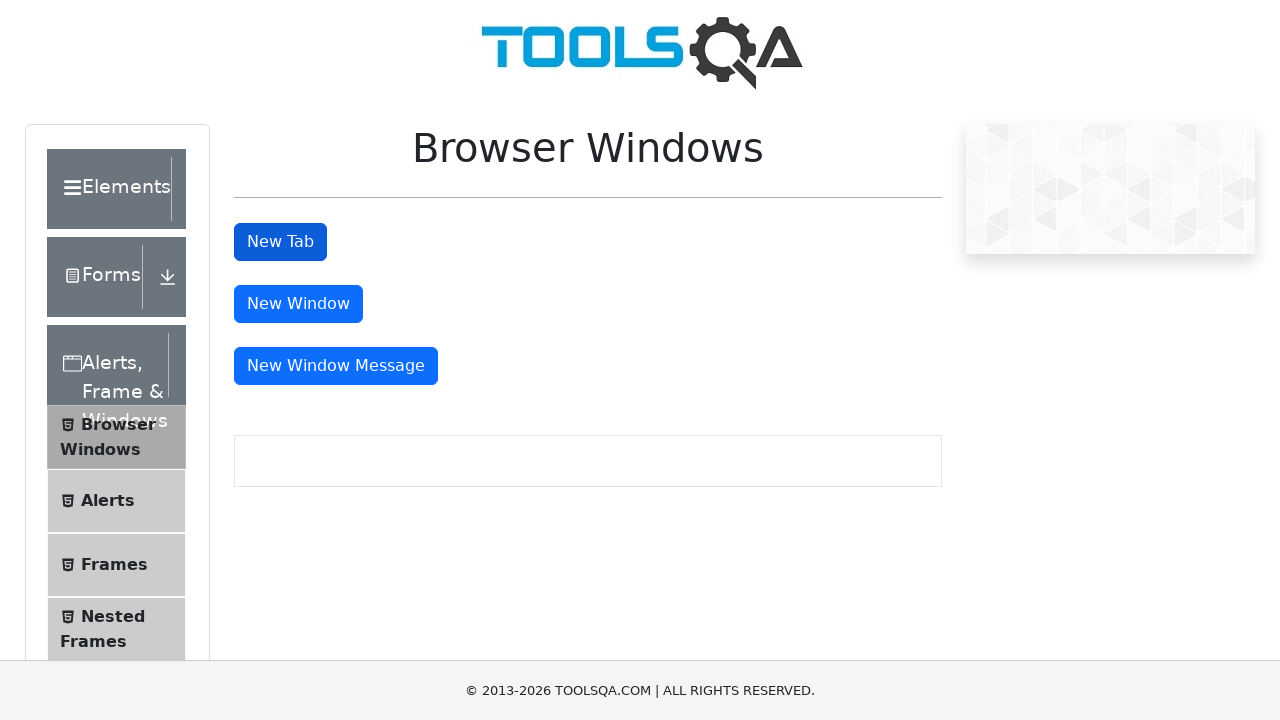

Waited for sample heading to load in new tab
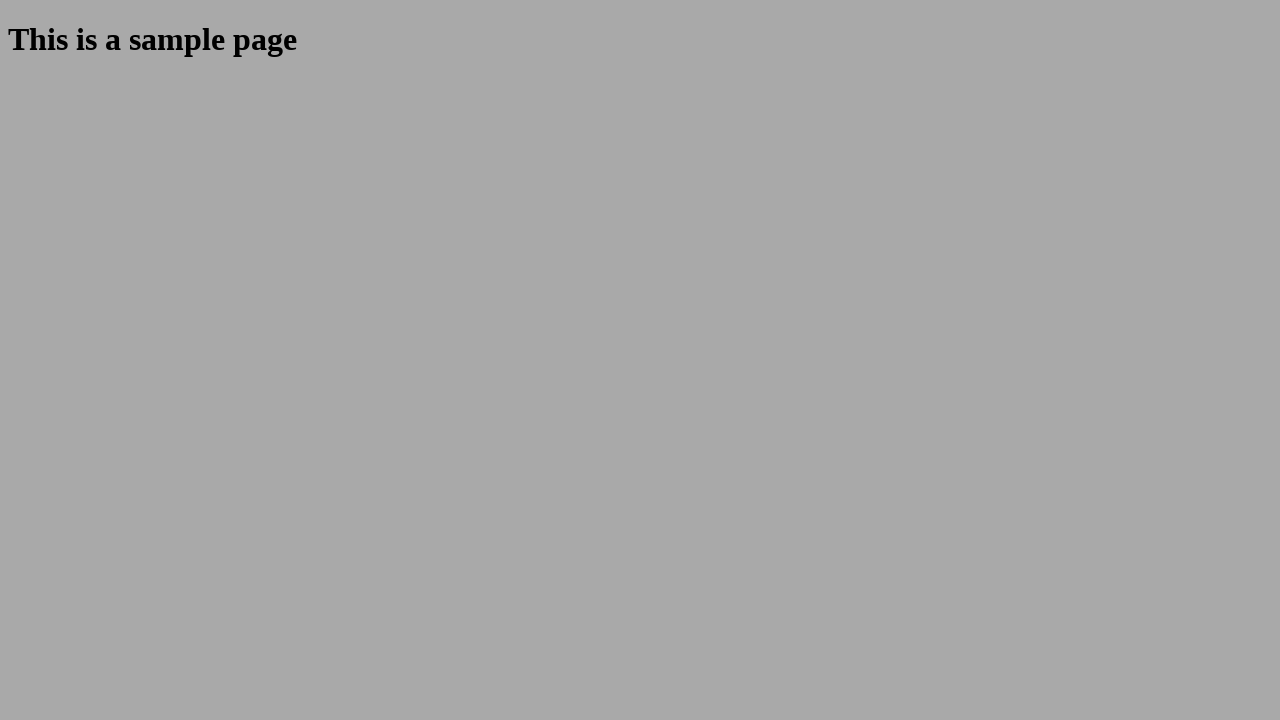

Verified original page object remains valid for switching back
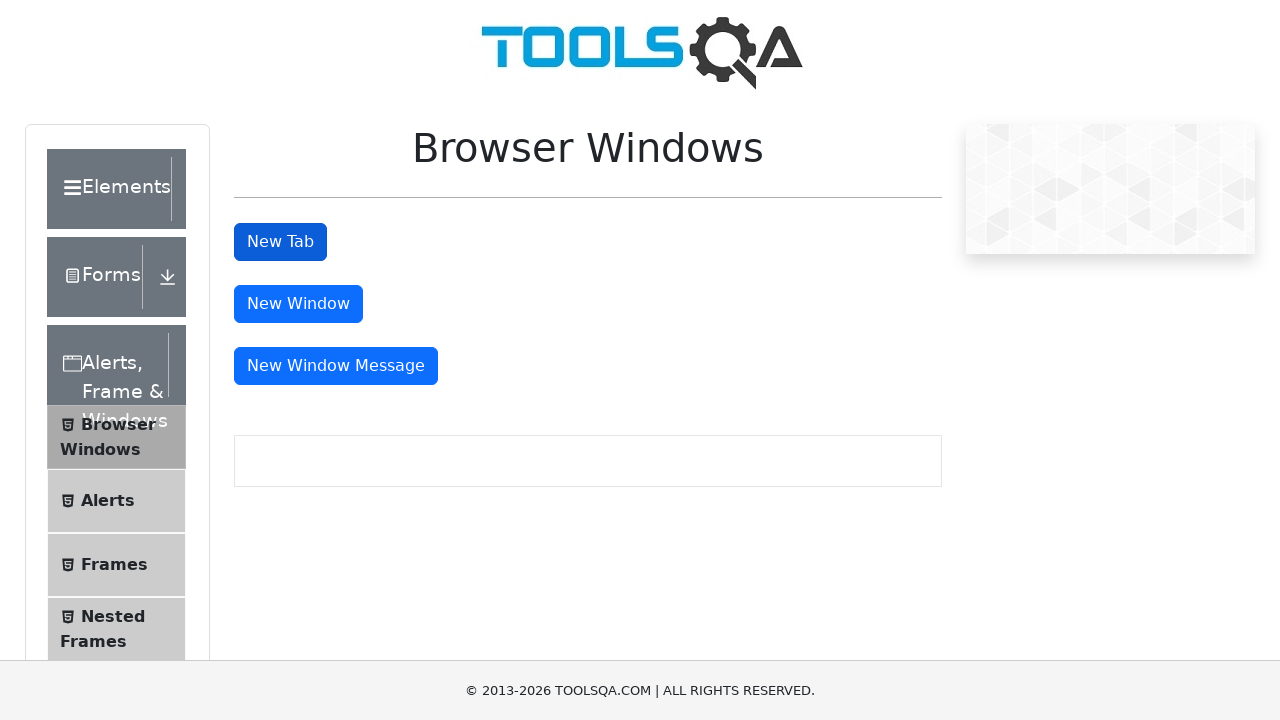

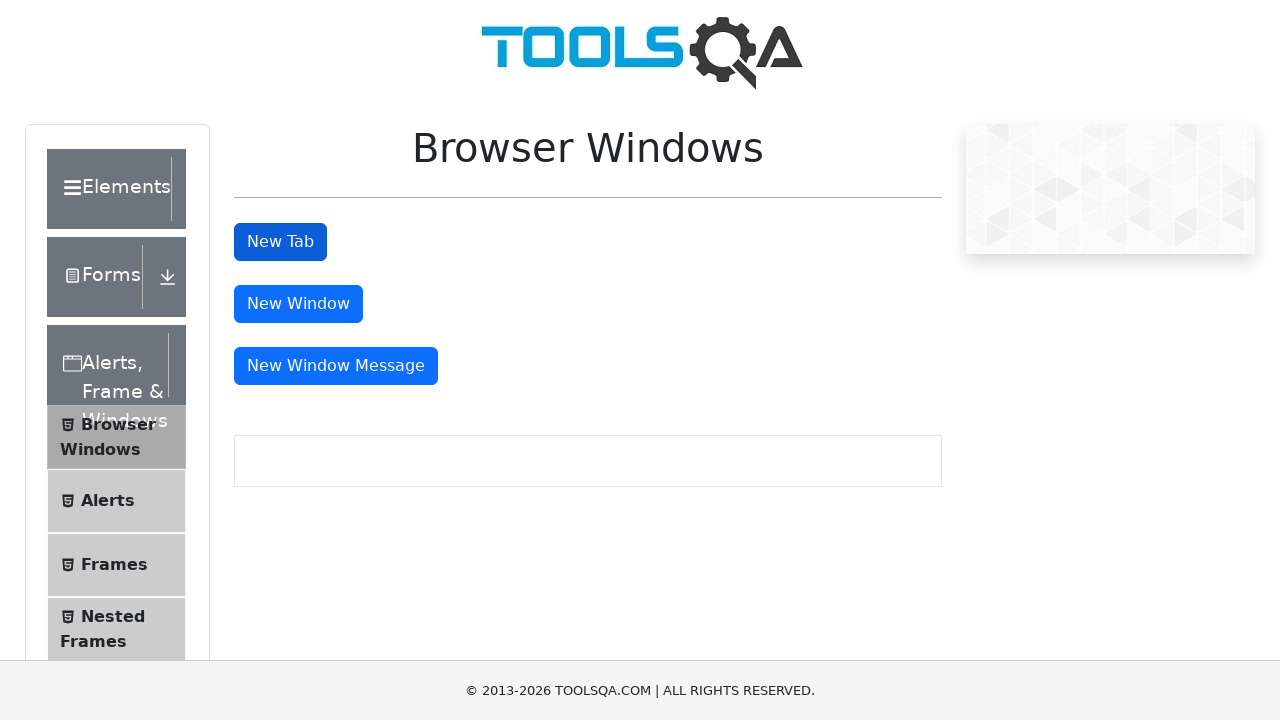